Navigates to the Selenium official website and maximizes the browser window

Starting URL: https://www.selenium.dev/

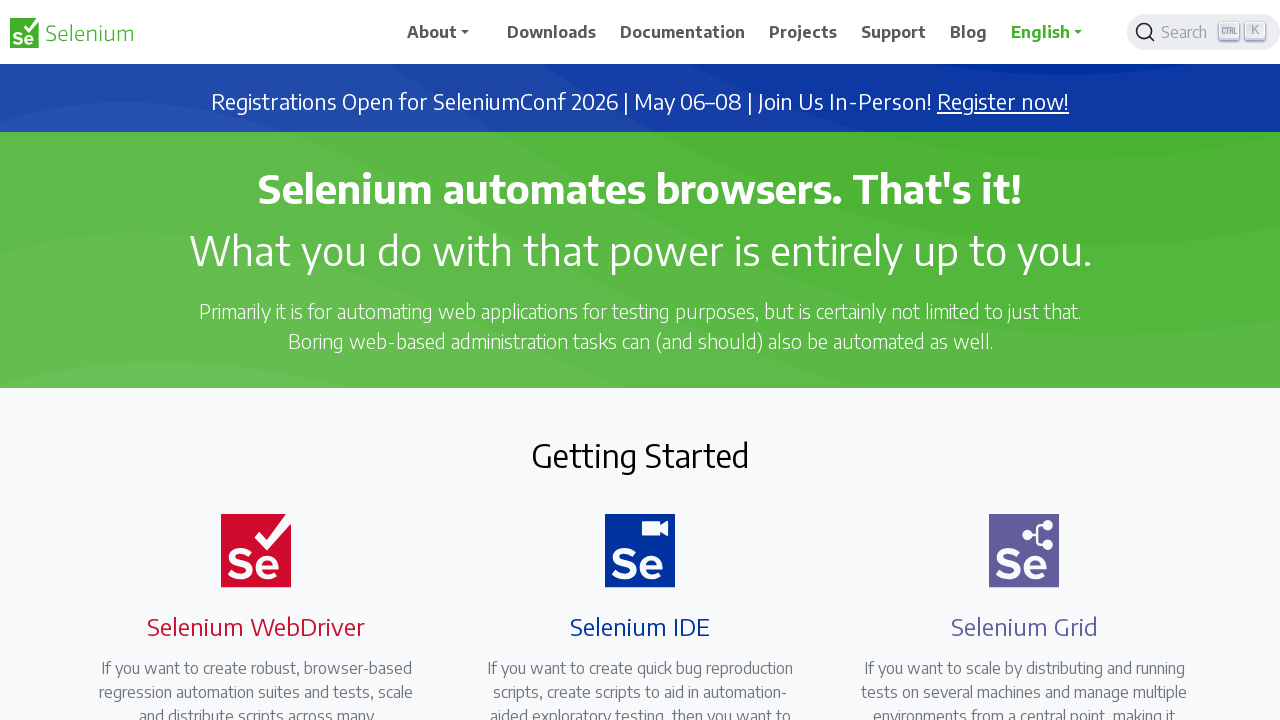

Set browser window to maximized size (1920x1080)
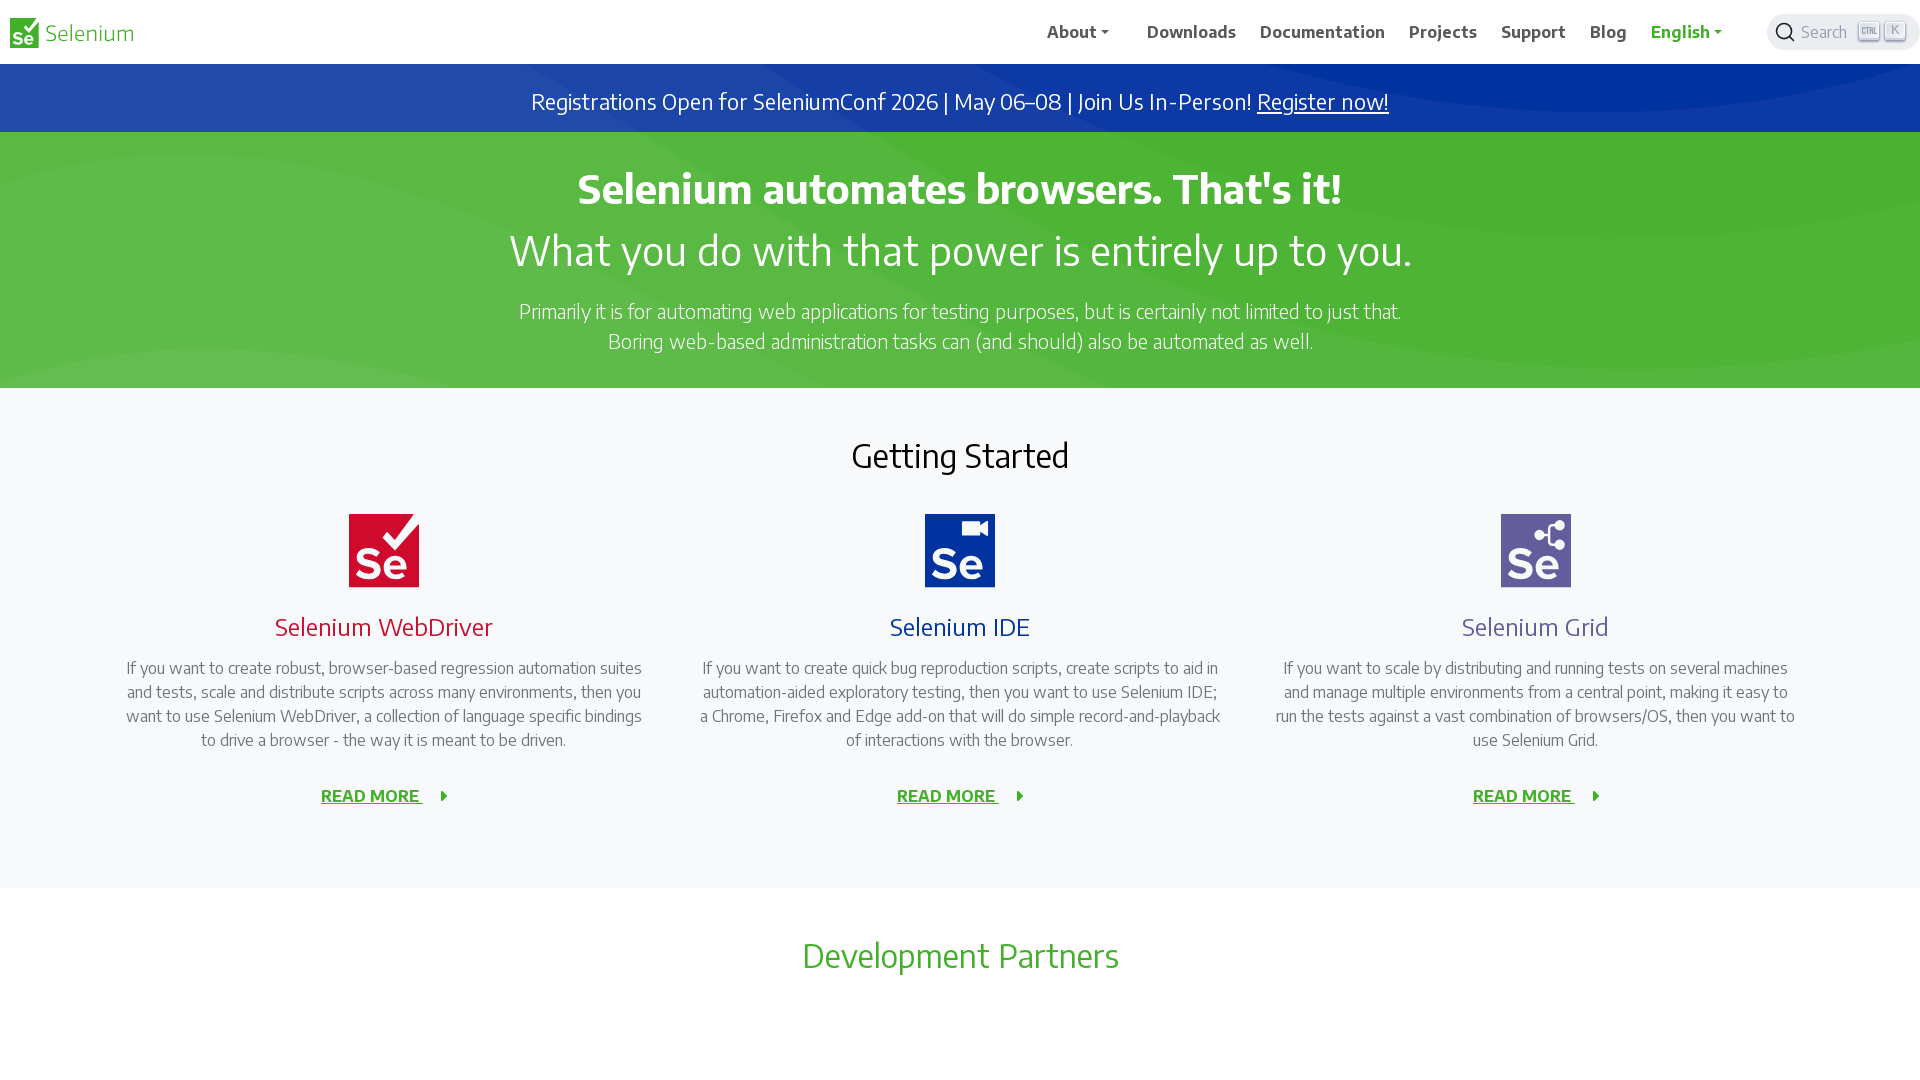

Selenium official website (https://www.selenium.dev/) fully loaded
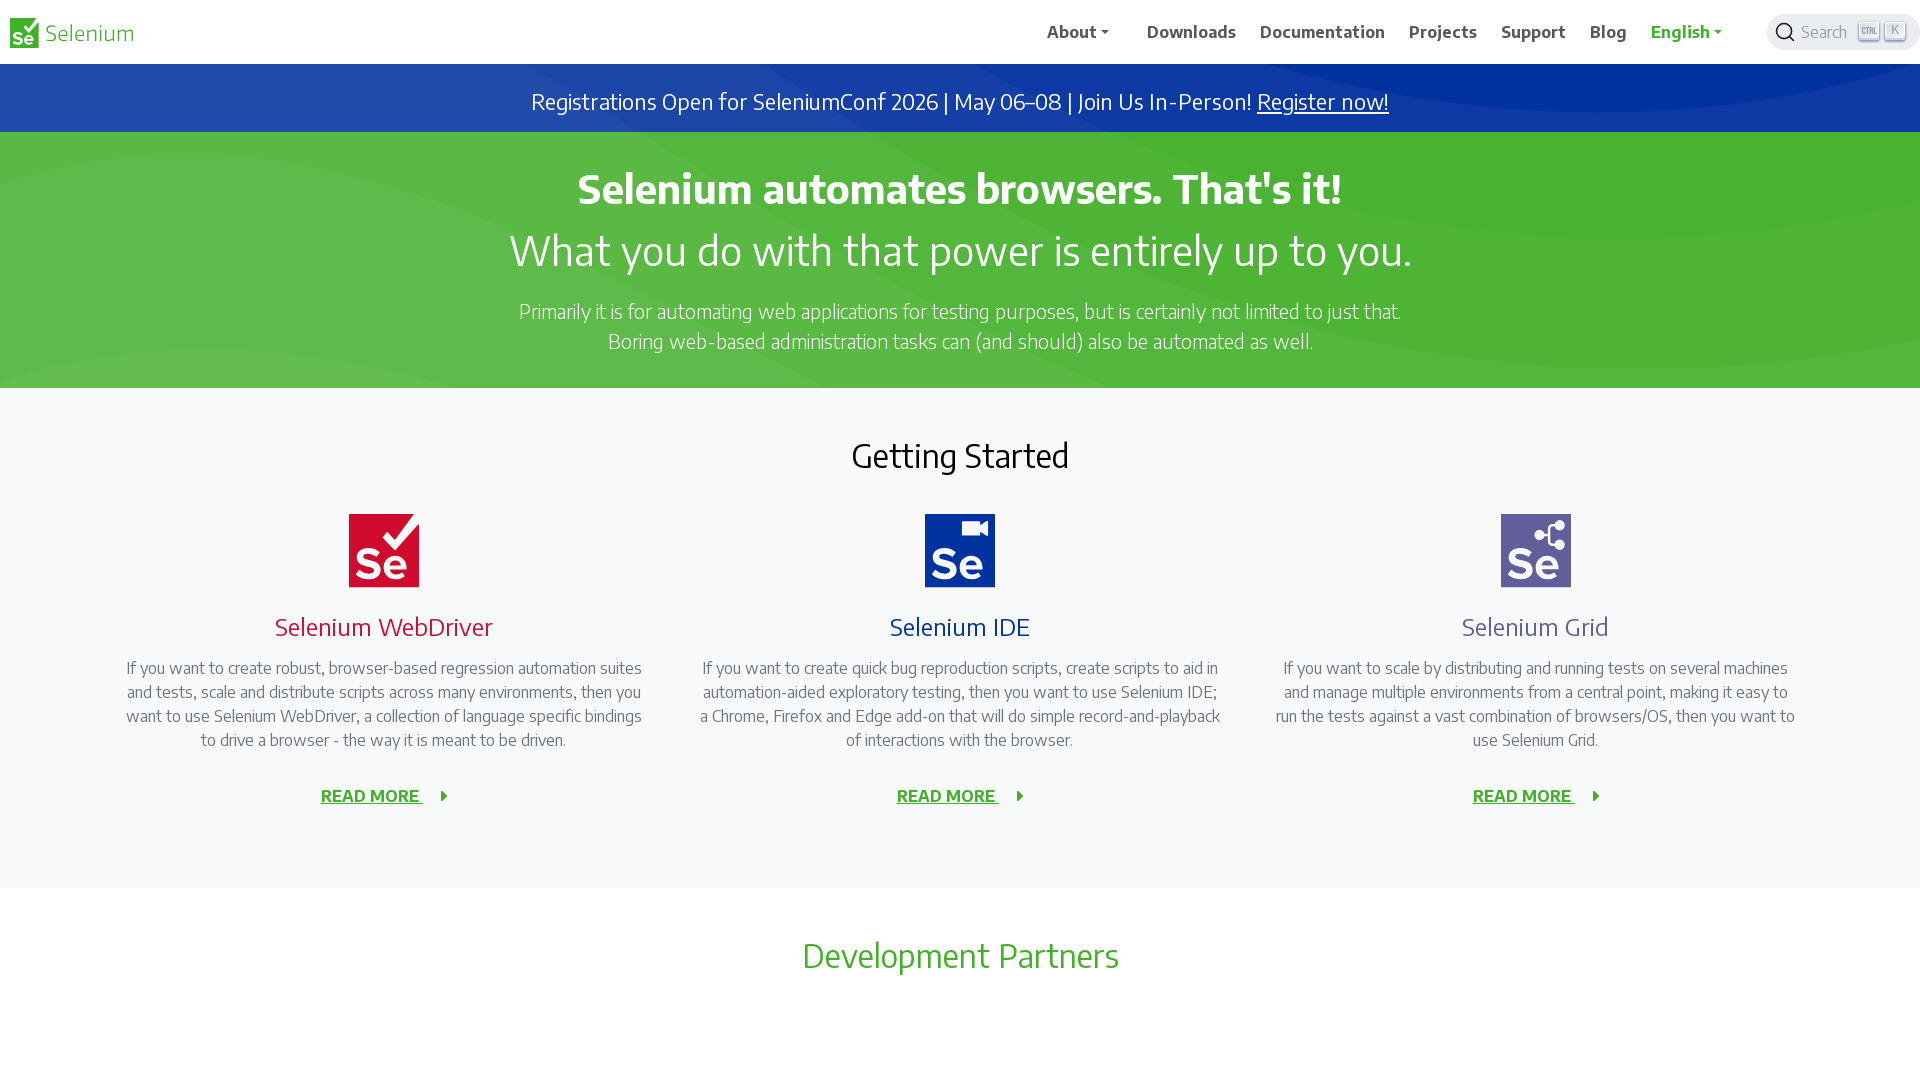

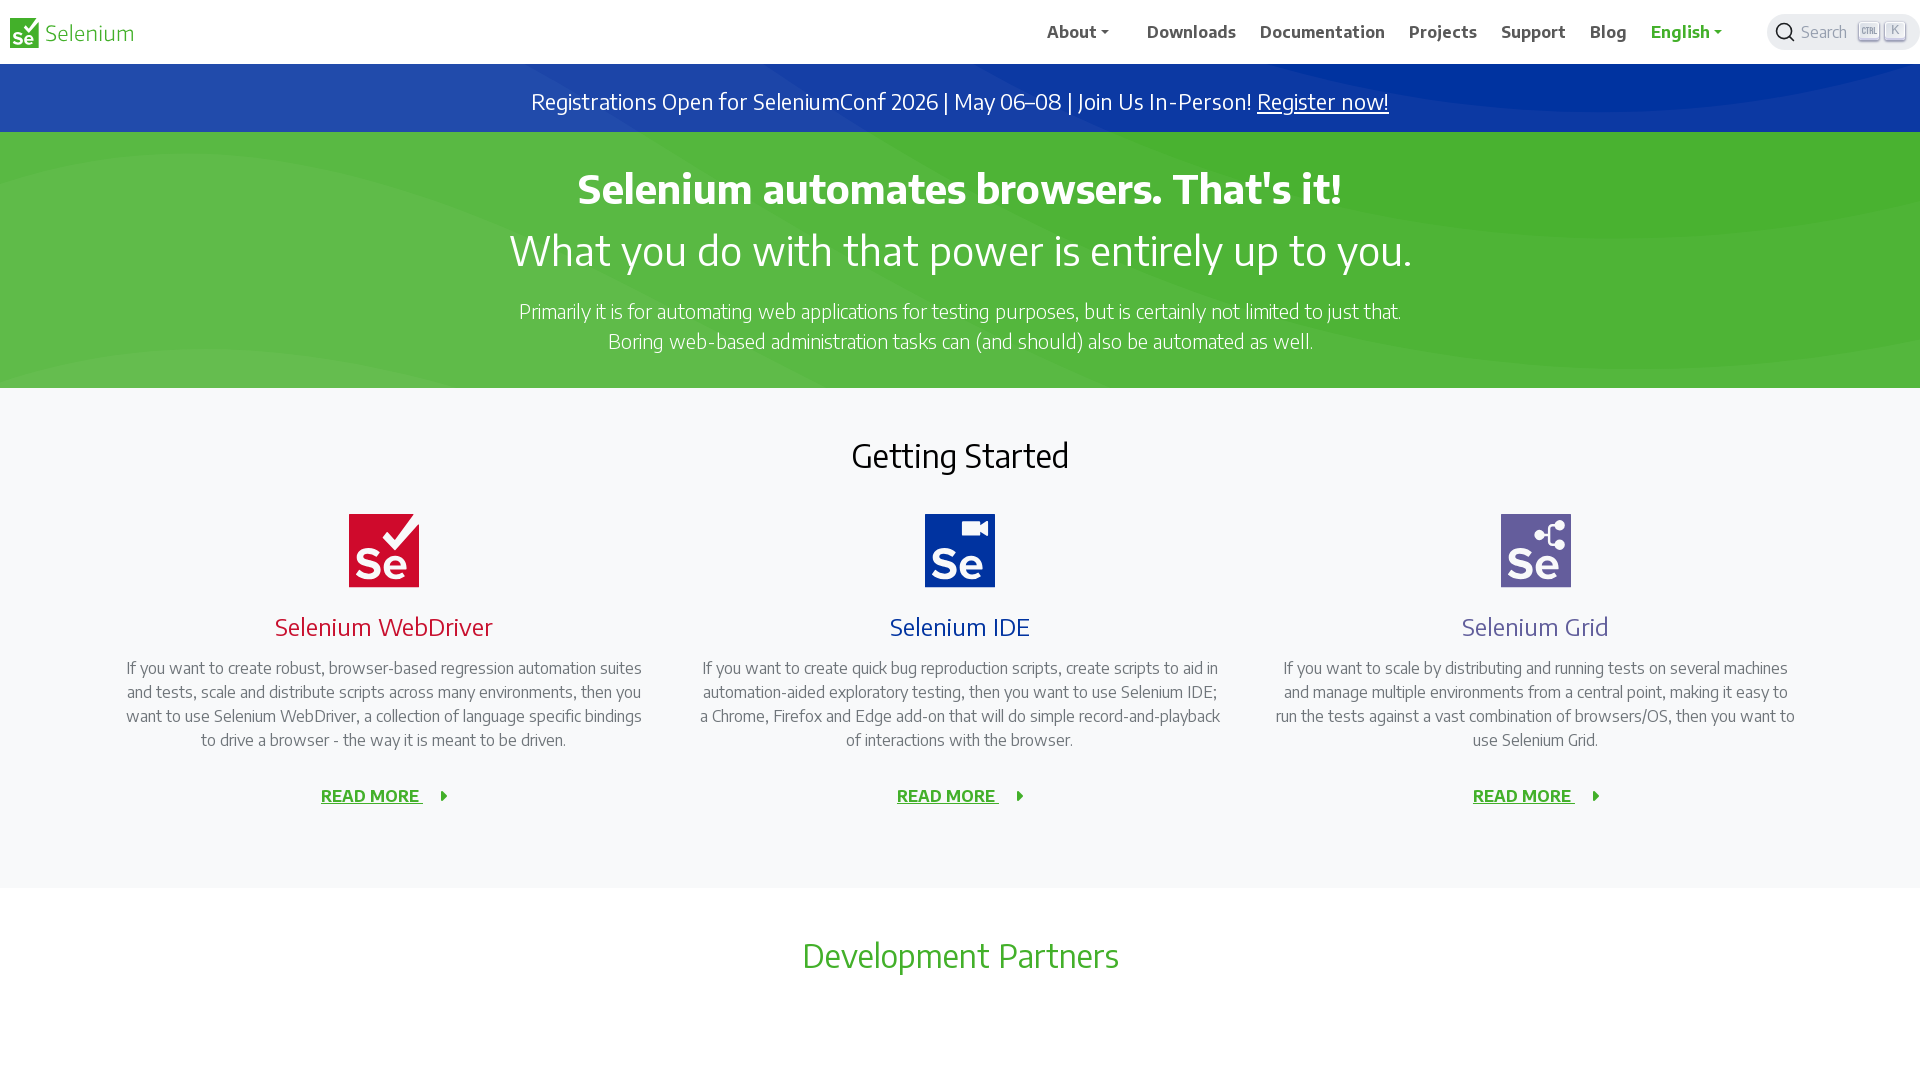